Tests the Kanban board filter functionality by clicking the "Ignore Resolved" button and verifying that the Done column becomes empty

Starting URL: https://jira.trungk18.com/project/board

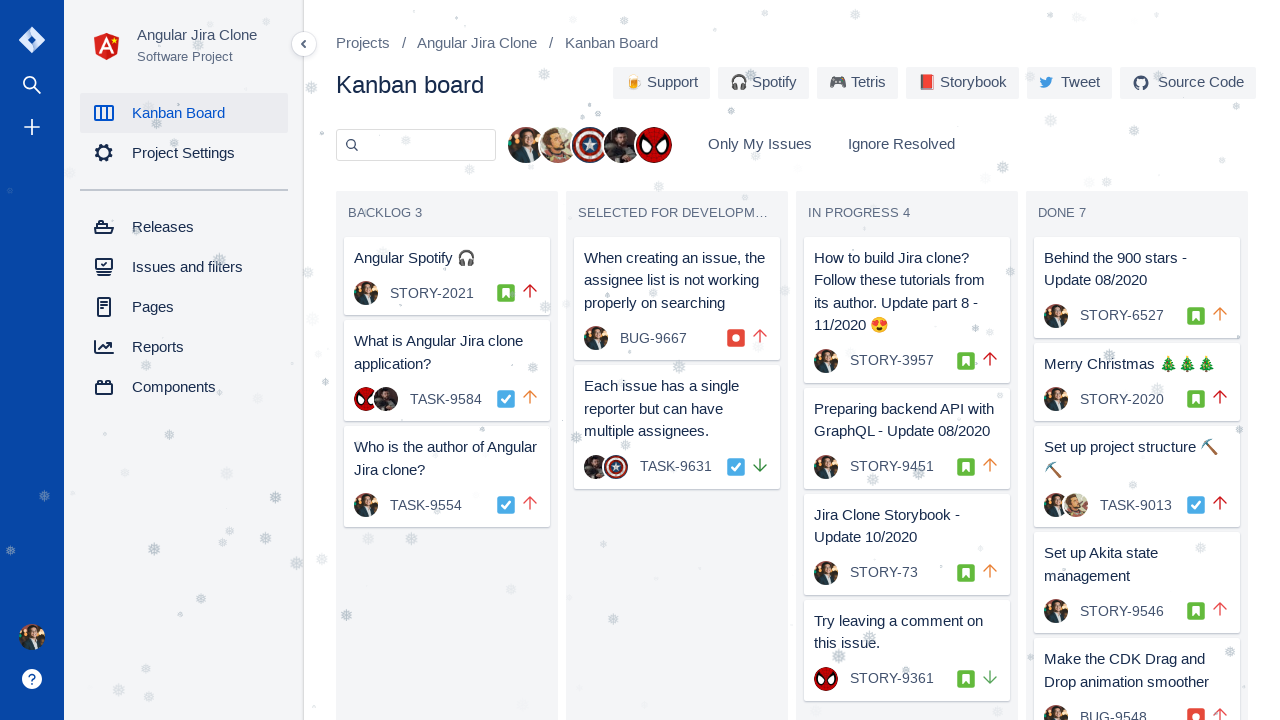

Clicked 'Ignore Resolved' filter button at (902, 144) on internal:role=button[name="Ignore Resolved"i]
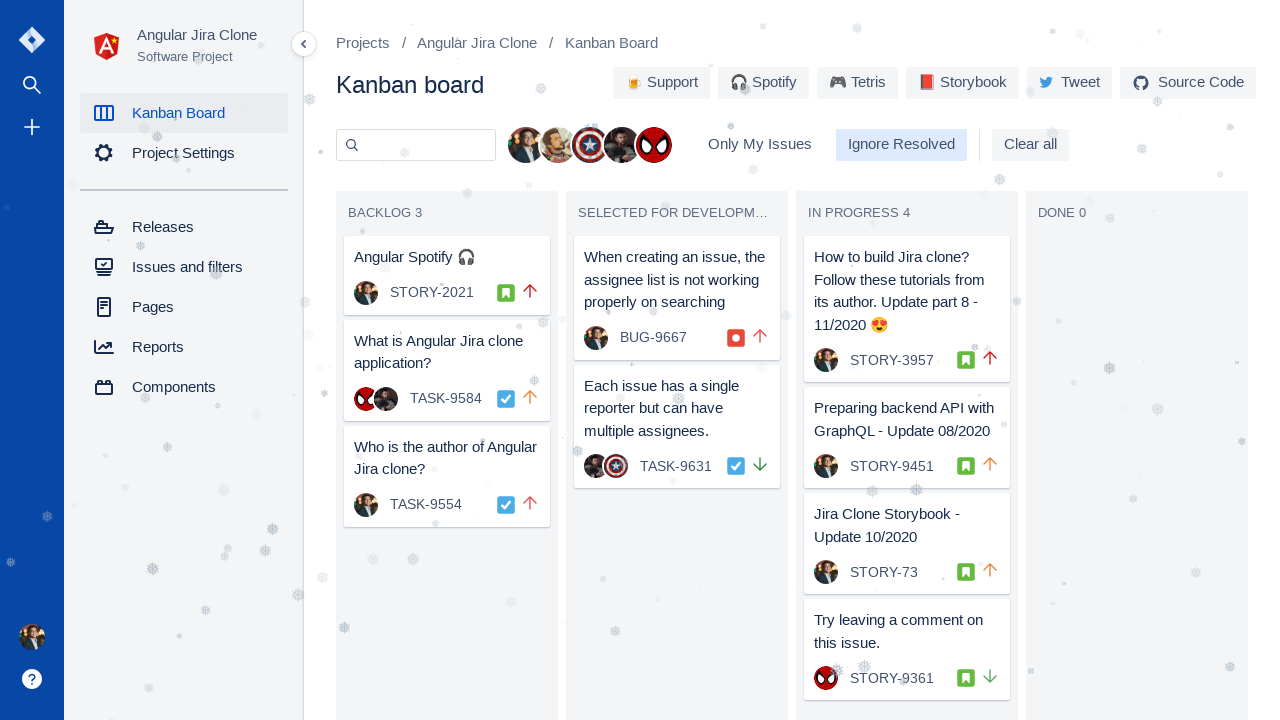

Waited 2000ms for filter to take effect
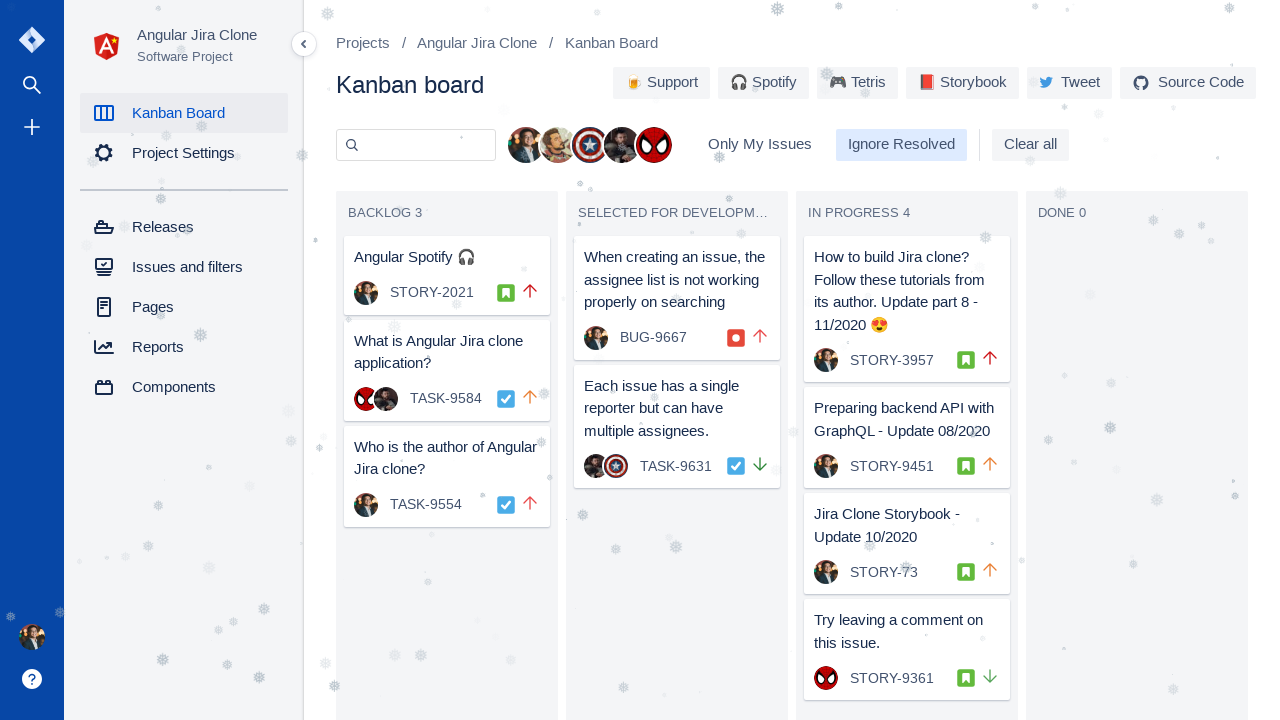

Located the Done column
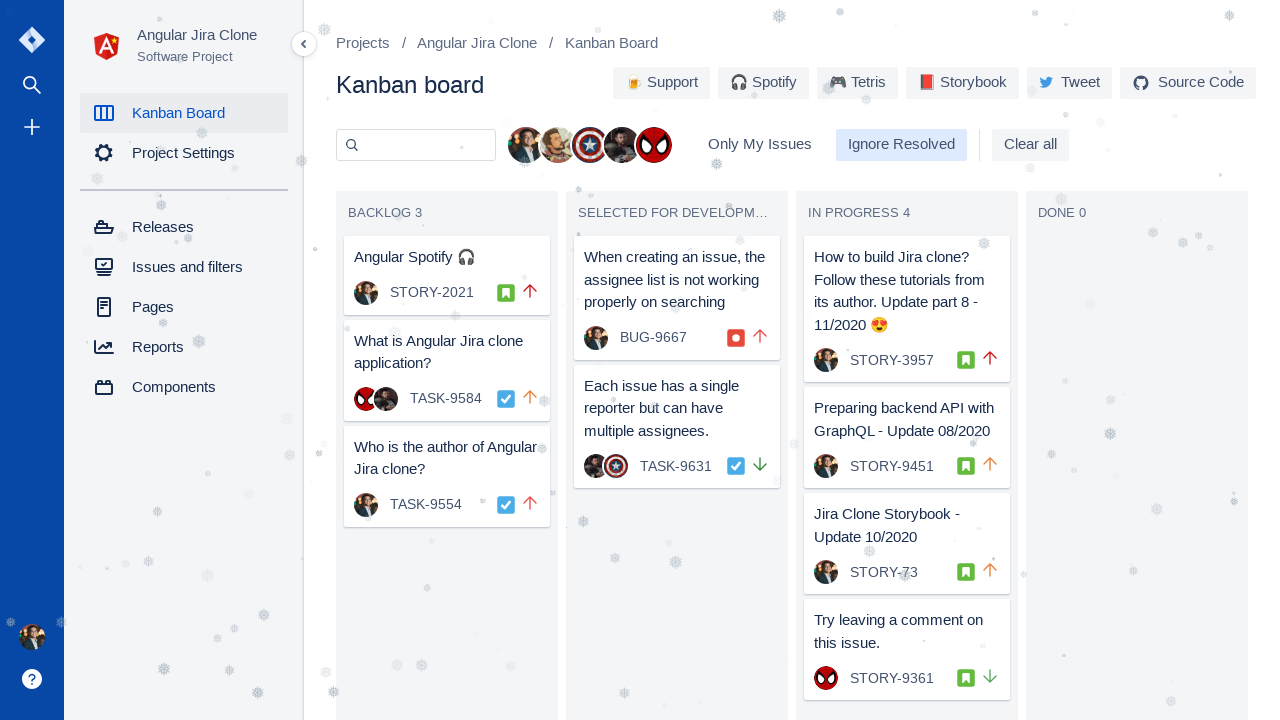

Retrieved all tasks from Done column
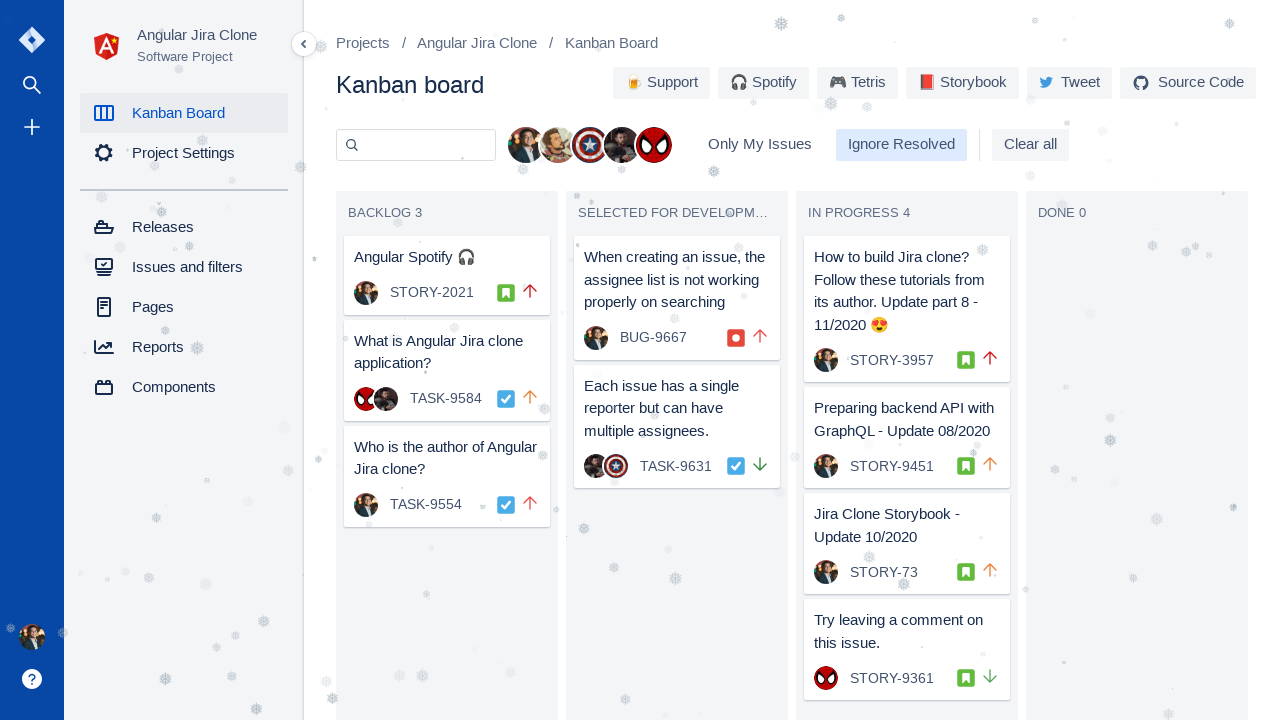

Verified that Done column is empty (0 tasks)
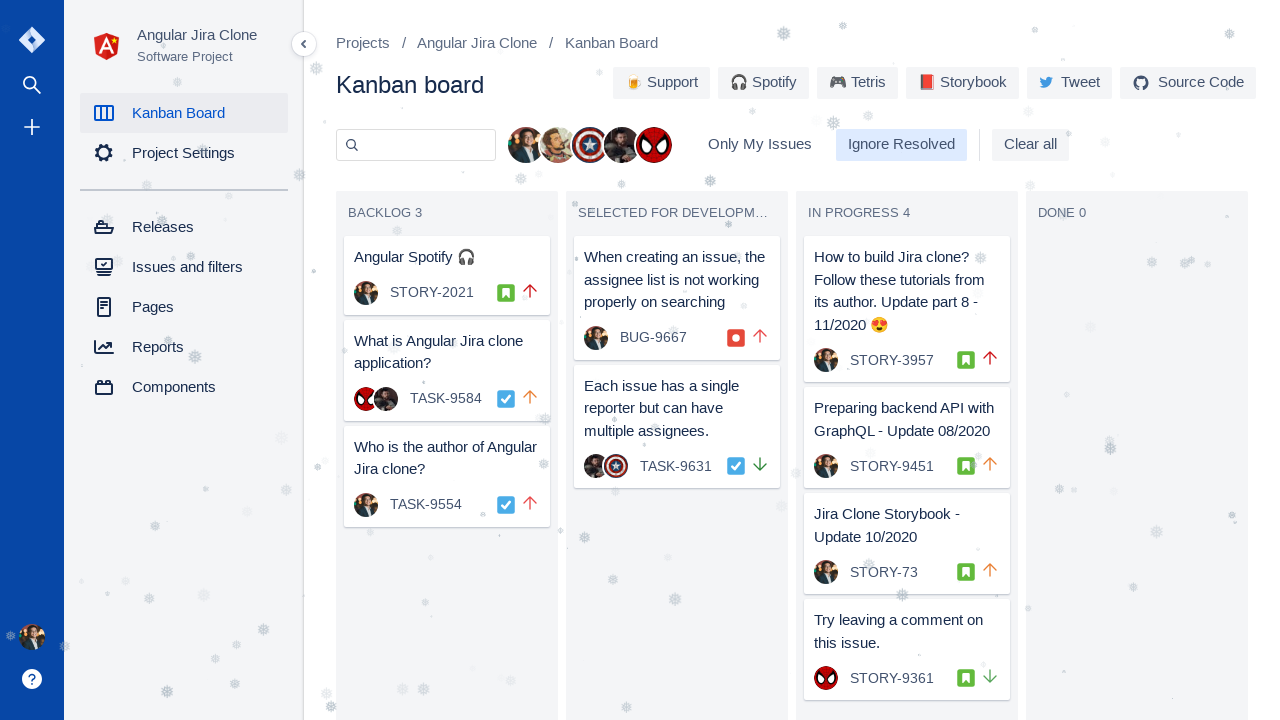

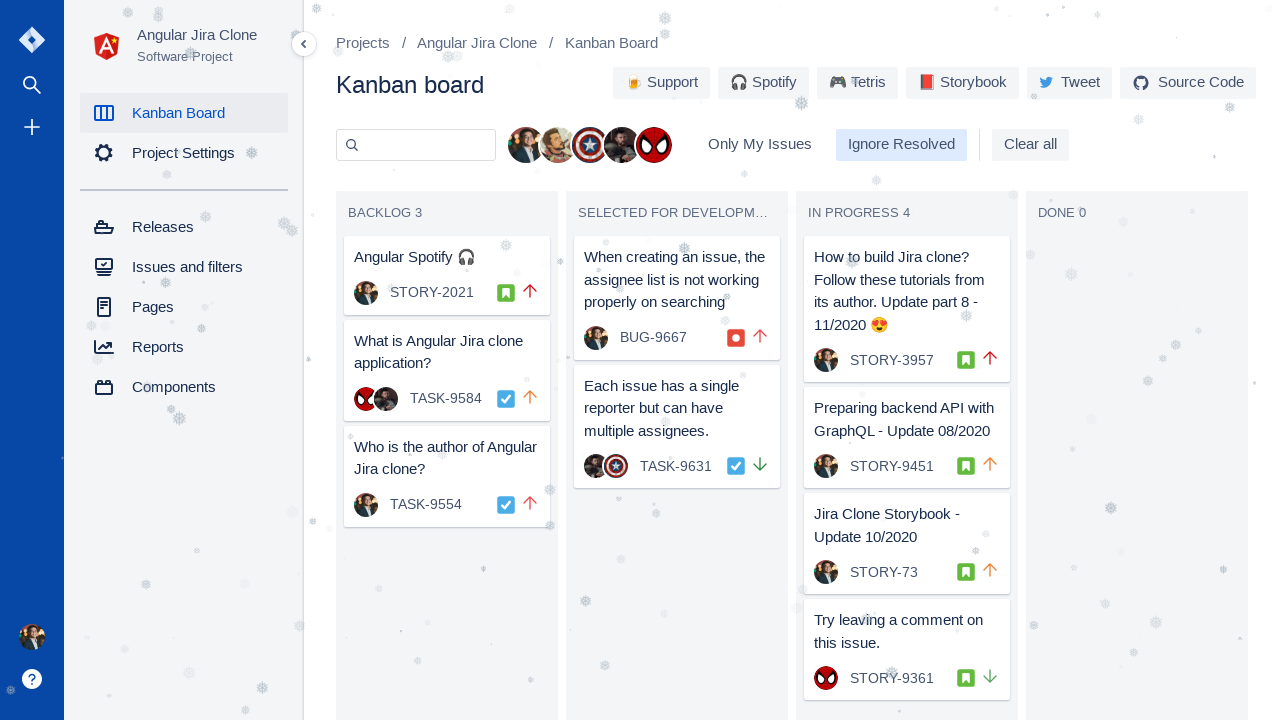